Tests a JavaScript prompt alert by clicking the third button, entering a name in the prompt, accepting it, and verifying the name appears in the result message

Starting URL: https://testcenter.techproeducation.com/index.php?page=javascript-alerts

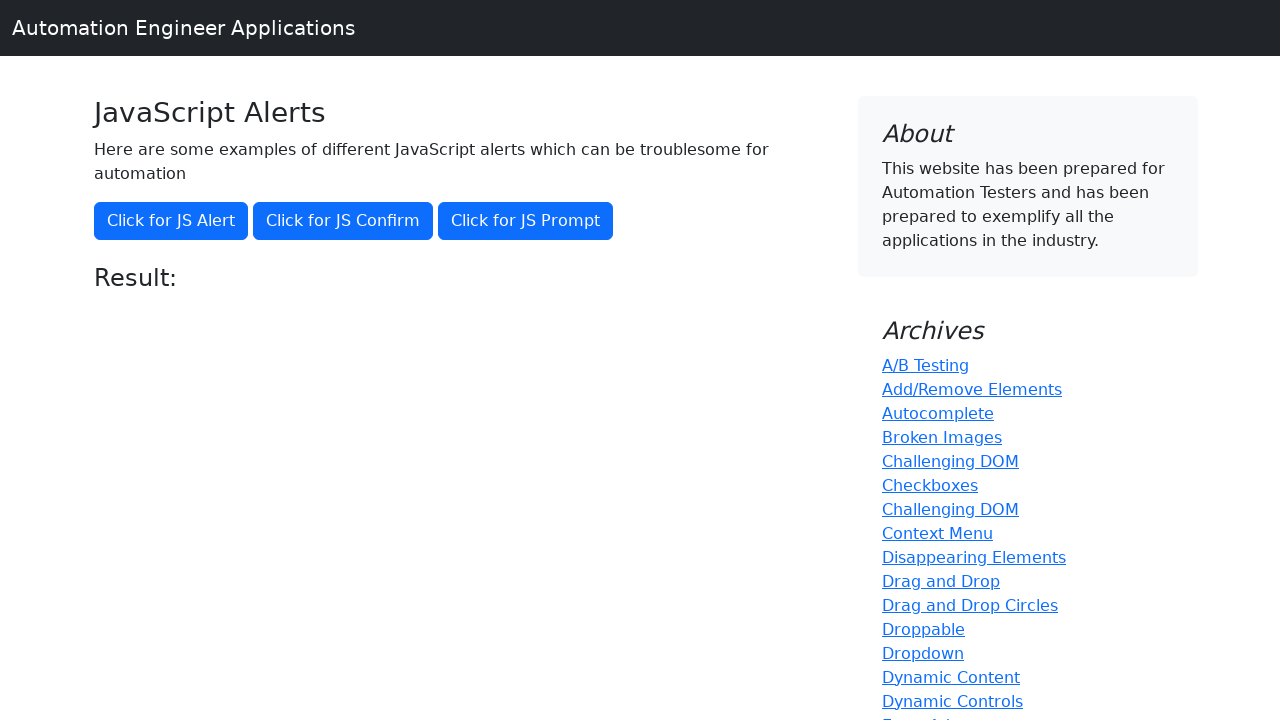

Set up dialog handler to accept prompt with 'Carlos'
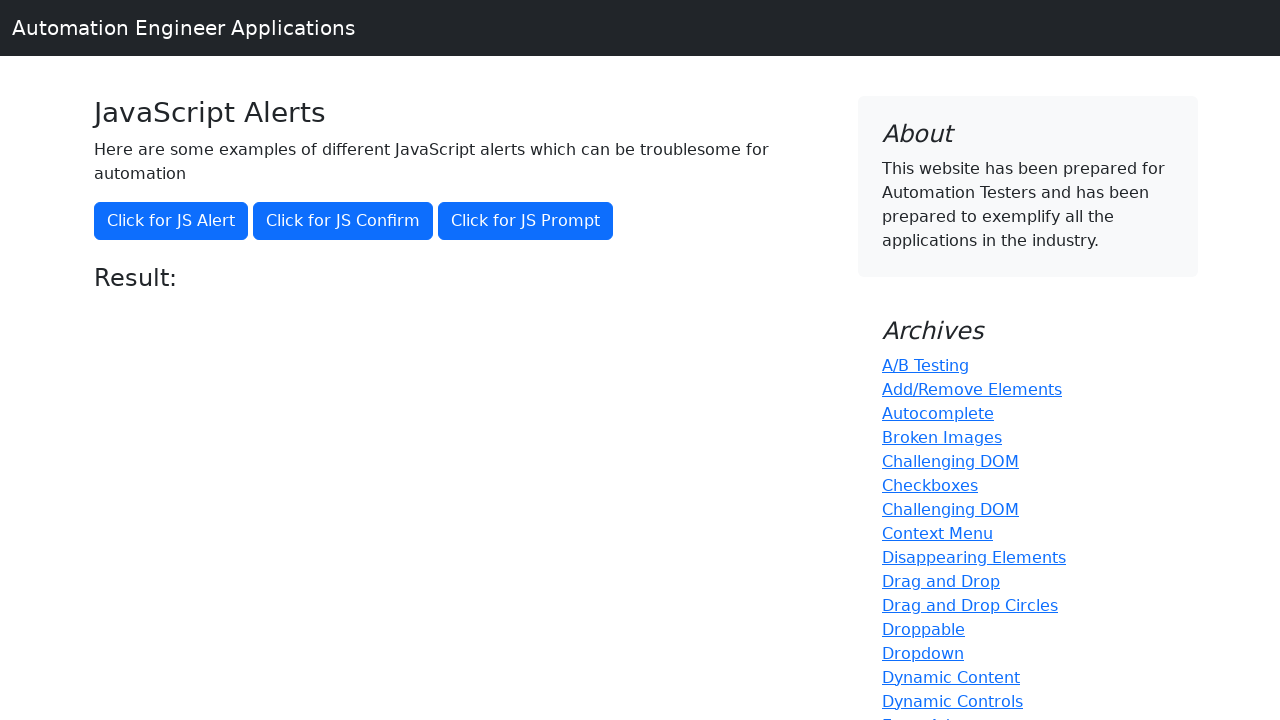

Clicked the third button to trigger prompt alert at (526, 221) on (//button)[3]
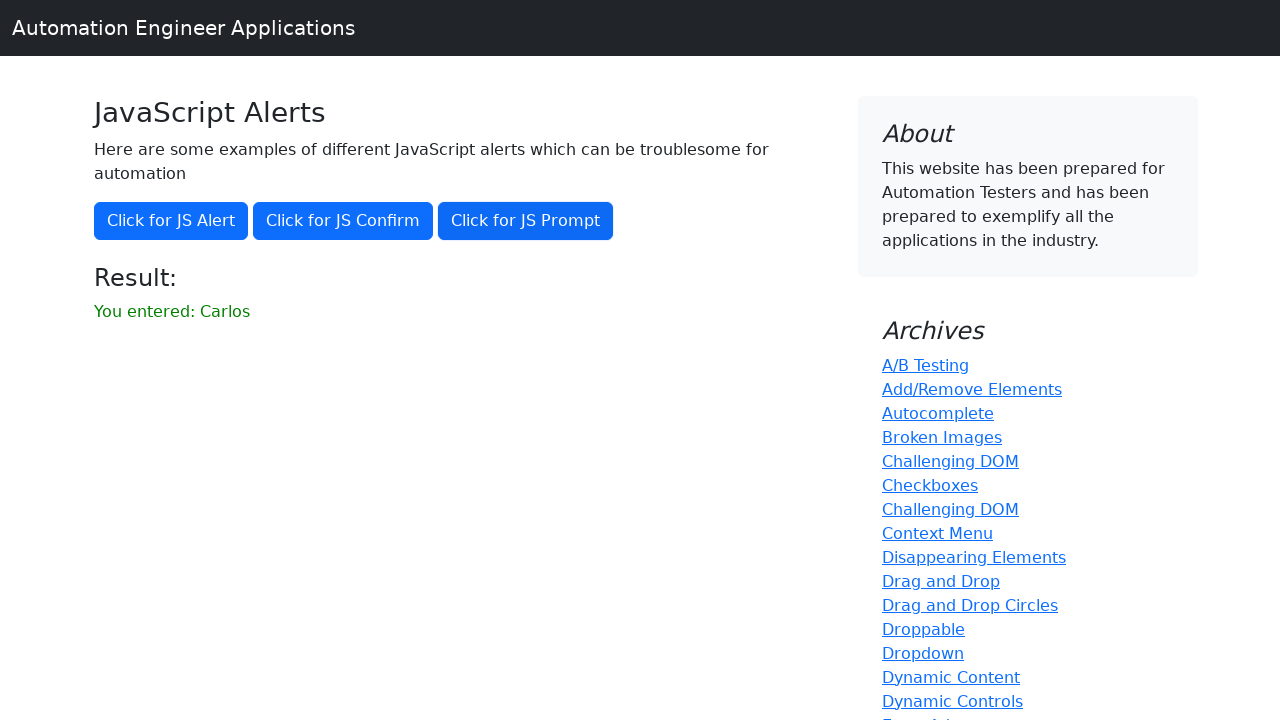

Result message element loaded
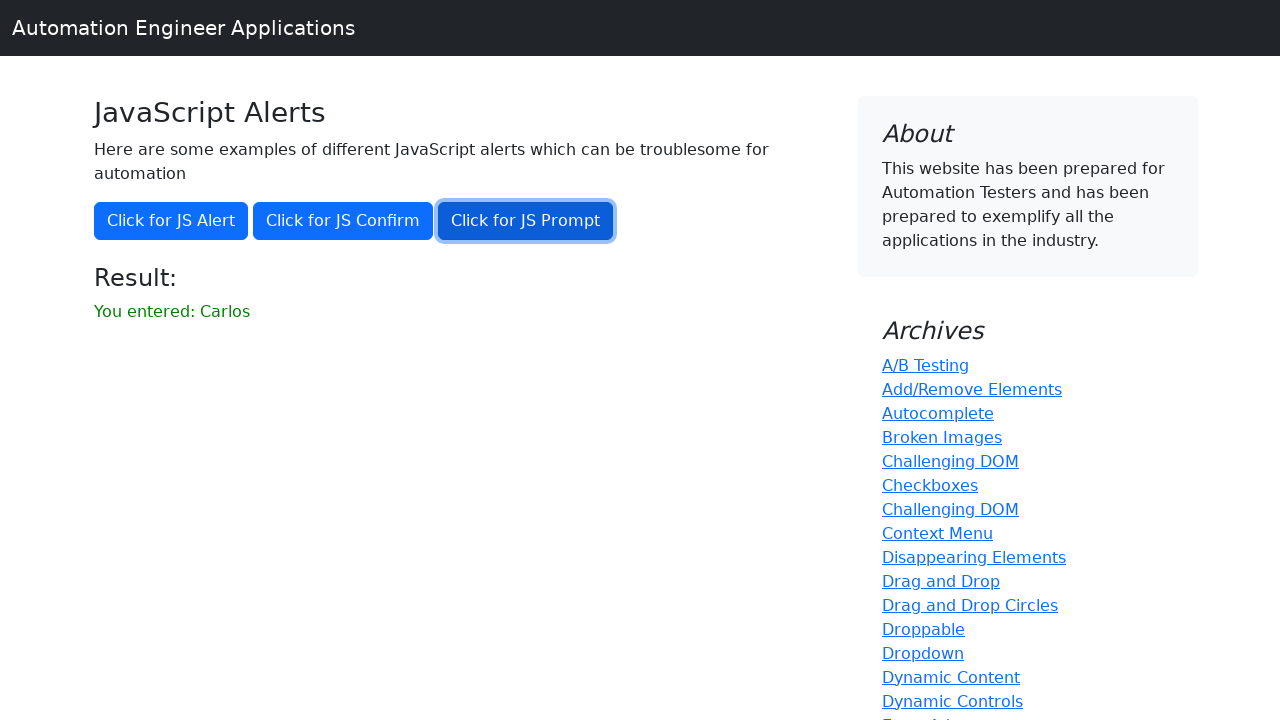

Retrieved result message text
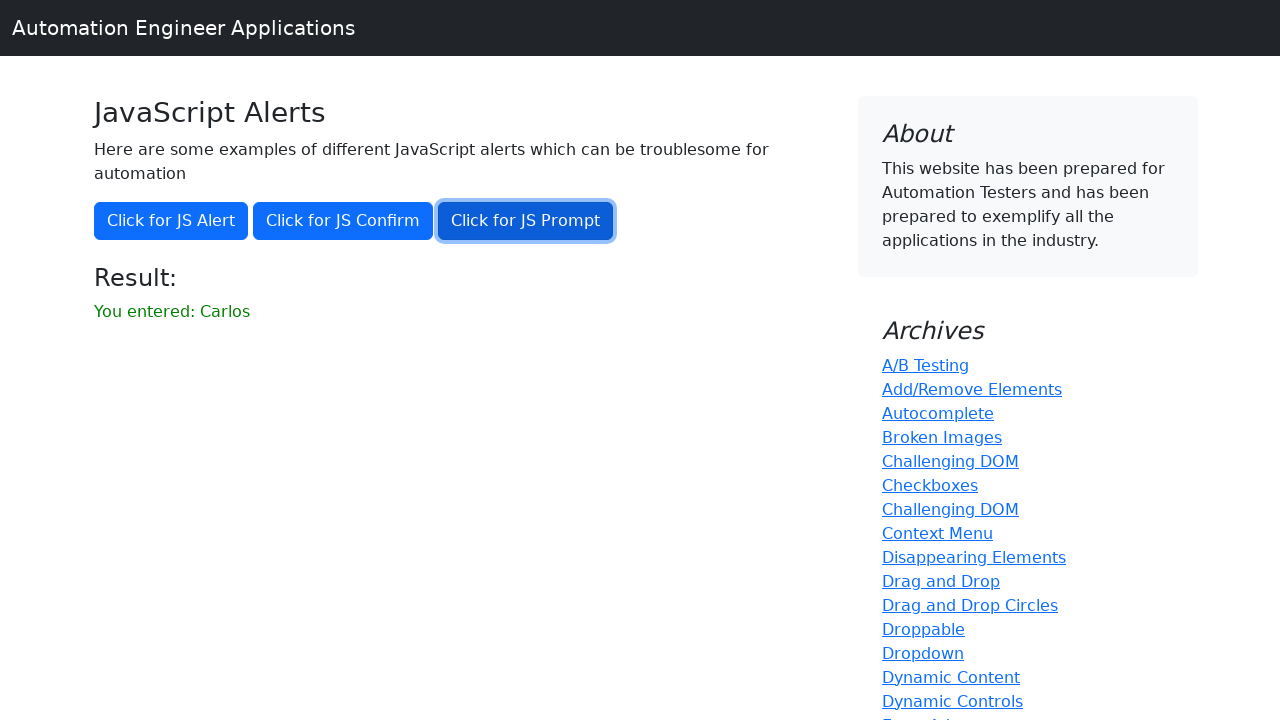

Verified that 'Carlos' appears in the result message
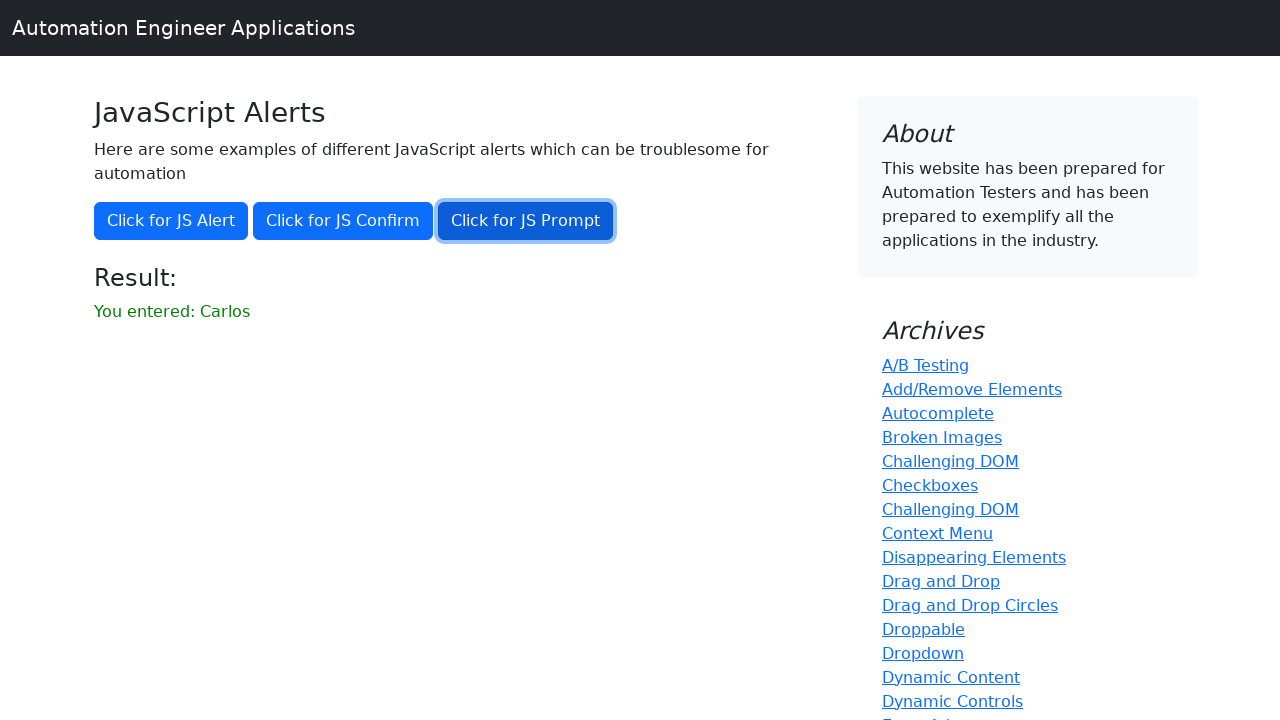

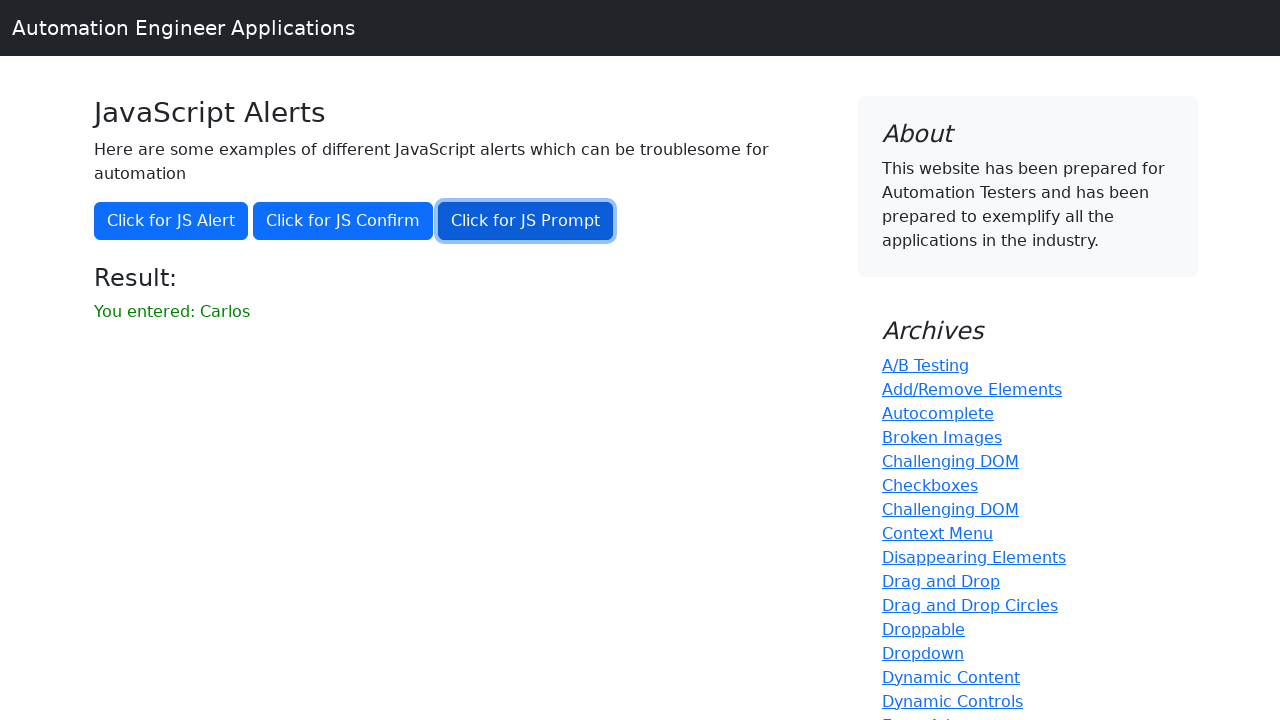